Tests double-click functionality on a sample testing website by finding and double-clicking a button element

Starting URL: https://www.artoftesting.com/sampleSiteForSelenium

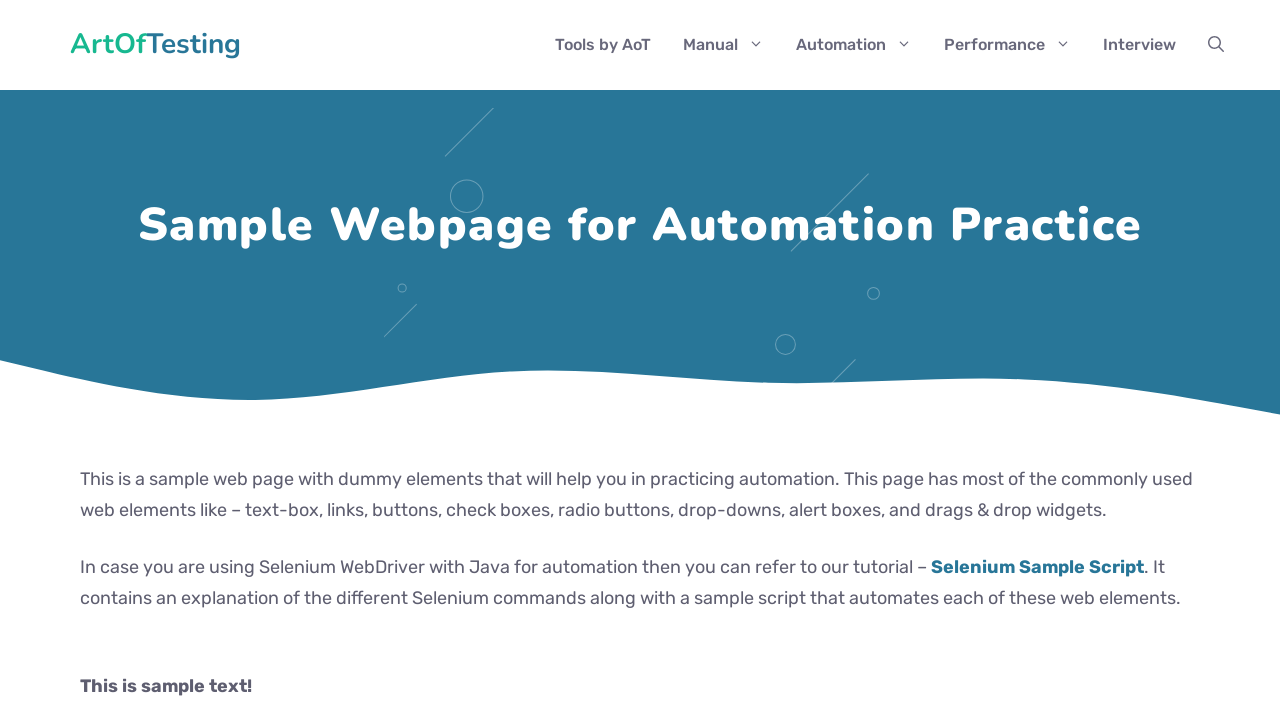

Waited 5 seconds for page to load
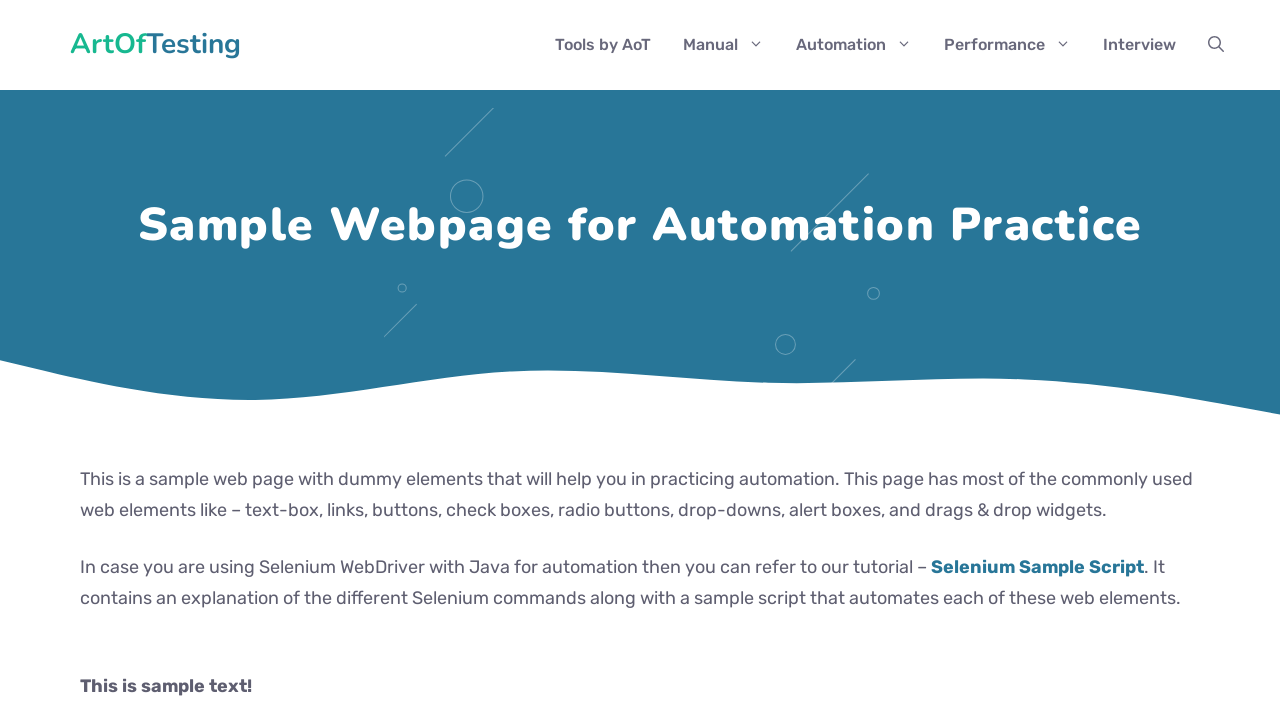

Double-clicked the button element with id 'dblClkBtn' at (242, 361) on #dblClkBtn
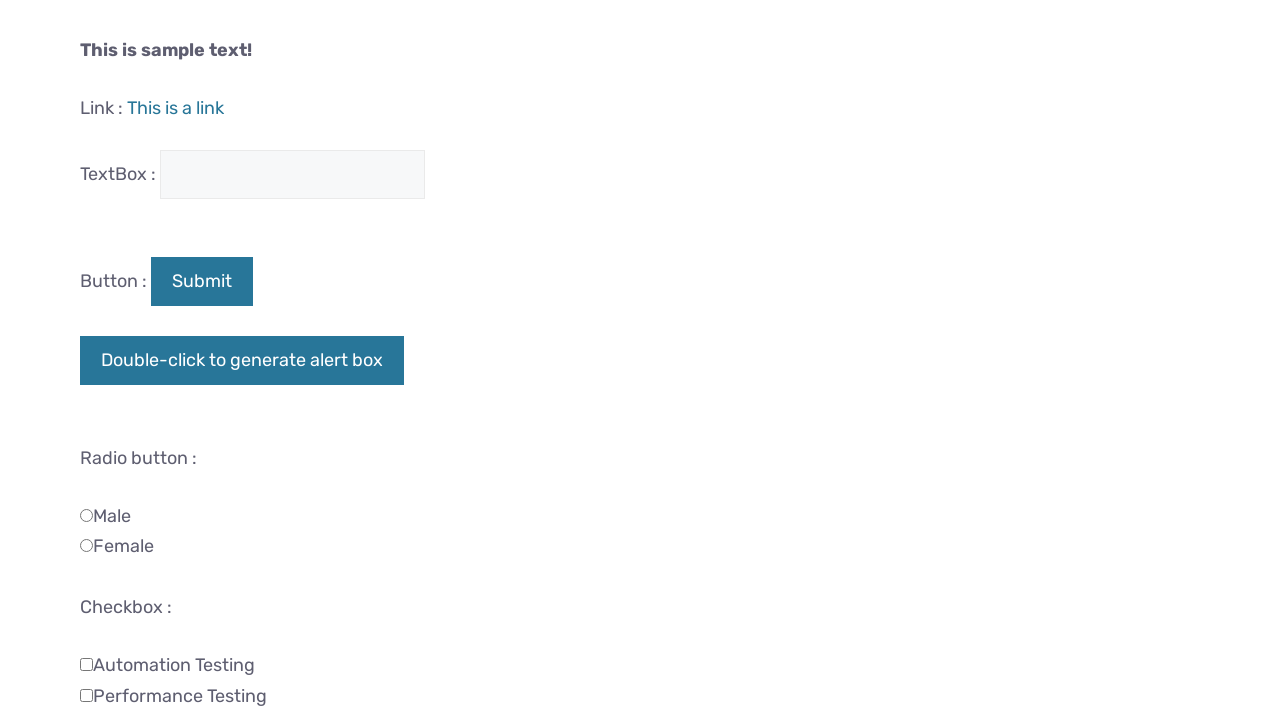

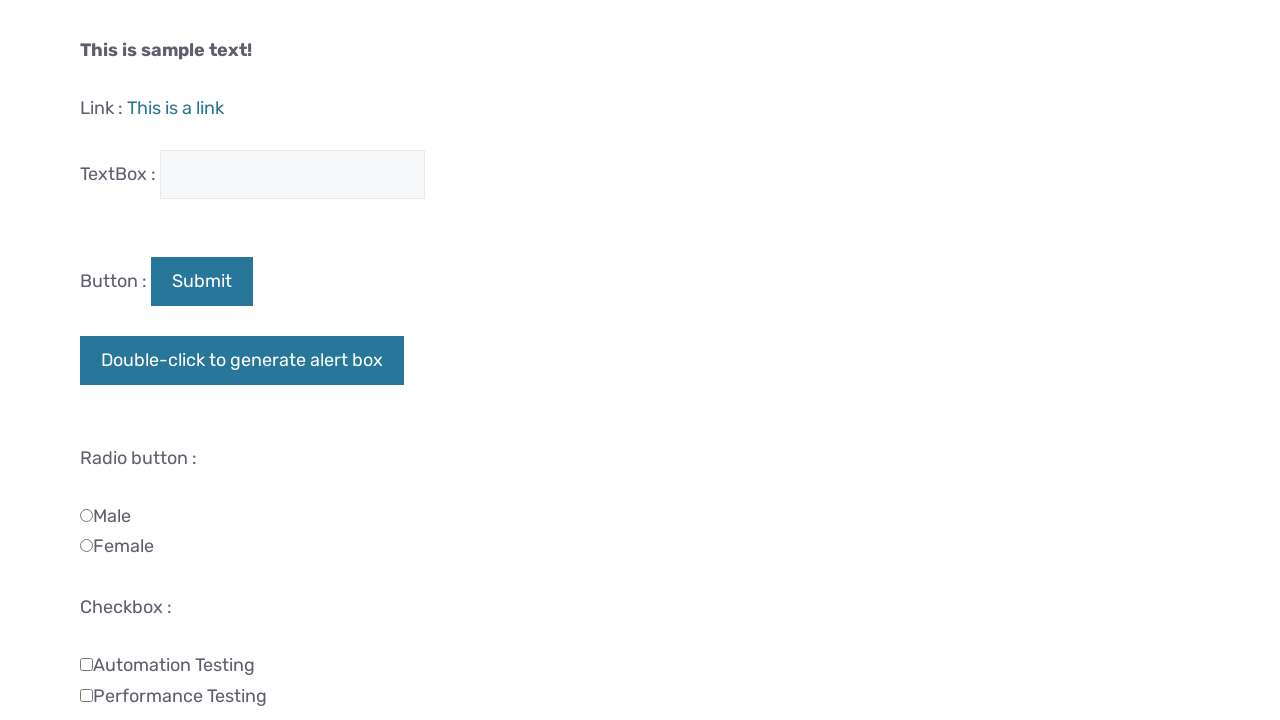